Tests iframe interaction by switching to a frame and filling out form fields including first name, last name, and email

Starting URL: https://letcode.in/frame

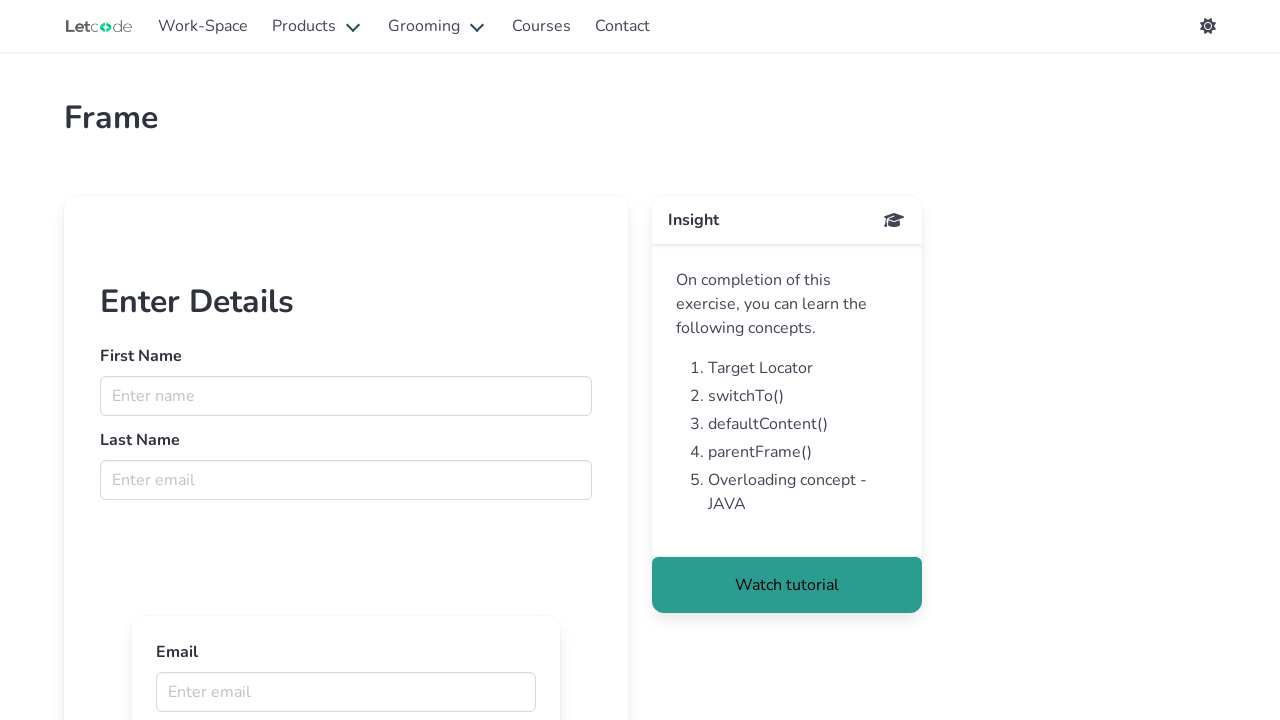

Located and switched to the first iframe
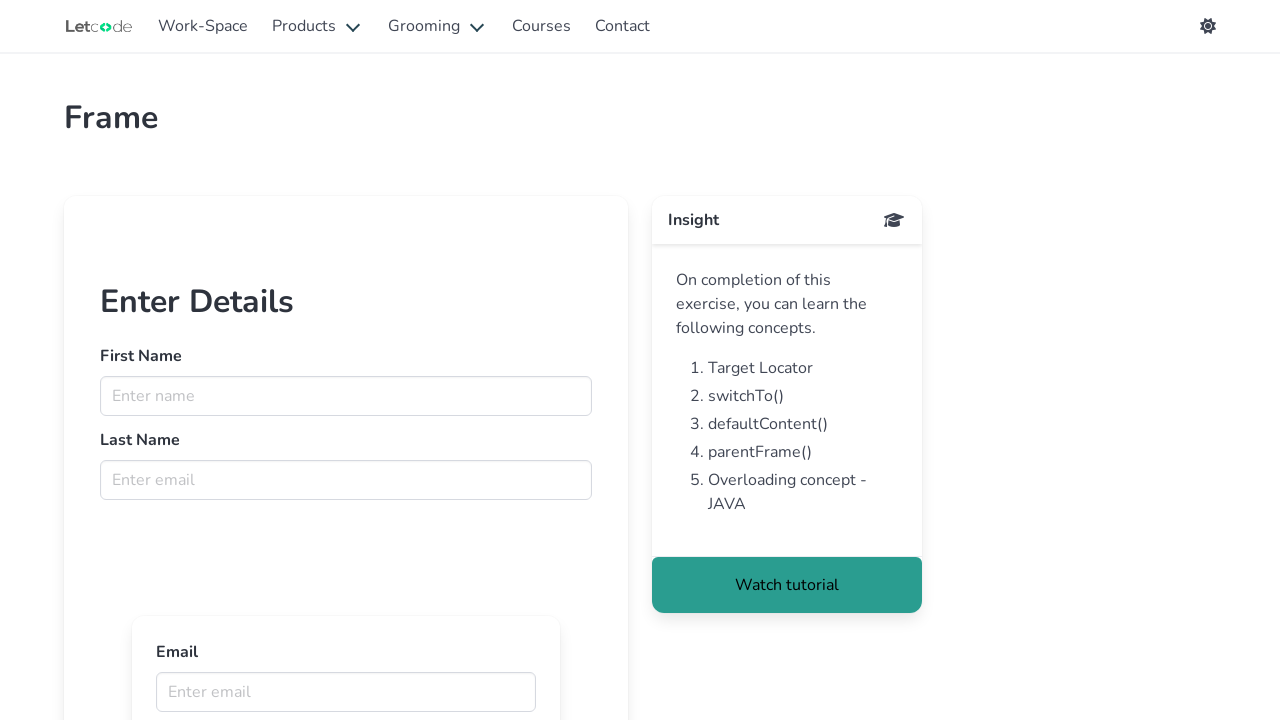

Filled first name field with 'Aravindhan' on iframe >> nth=0 >> internal:control=enter-frame >> input[name='fname']
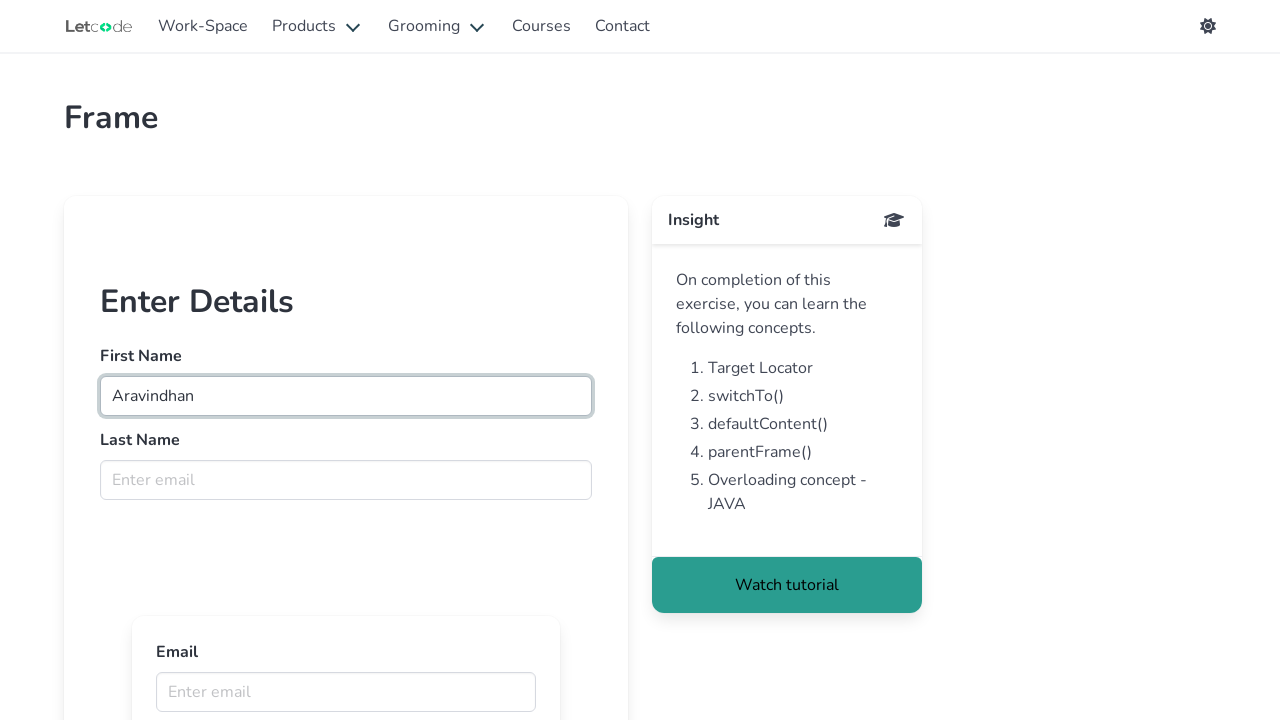

Filled last name field with 'sample123@gmail.com' on iframe >> nth=0 >> internal:control=enter-frame >> input[name='lname']
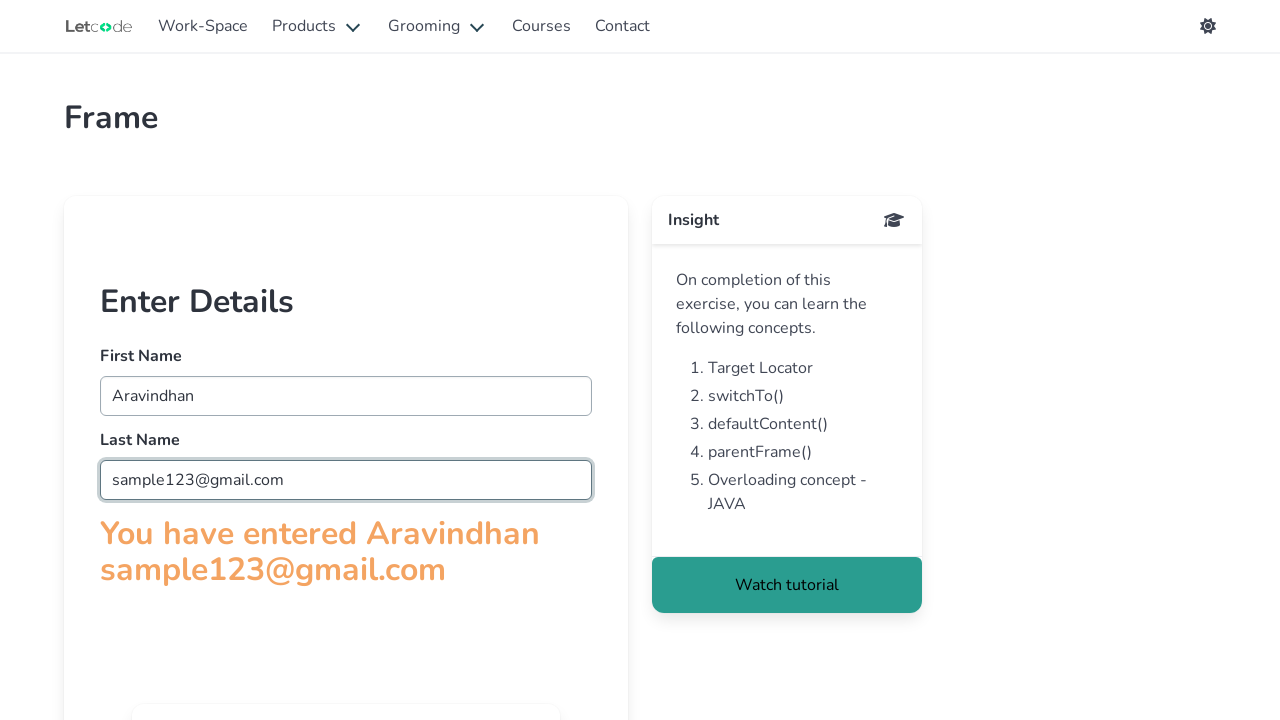

Pressed Tab to move to next field on iframe >> nth=0 >> internal:control=enter-frame >> input[name='lname']
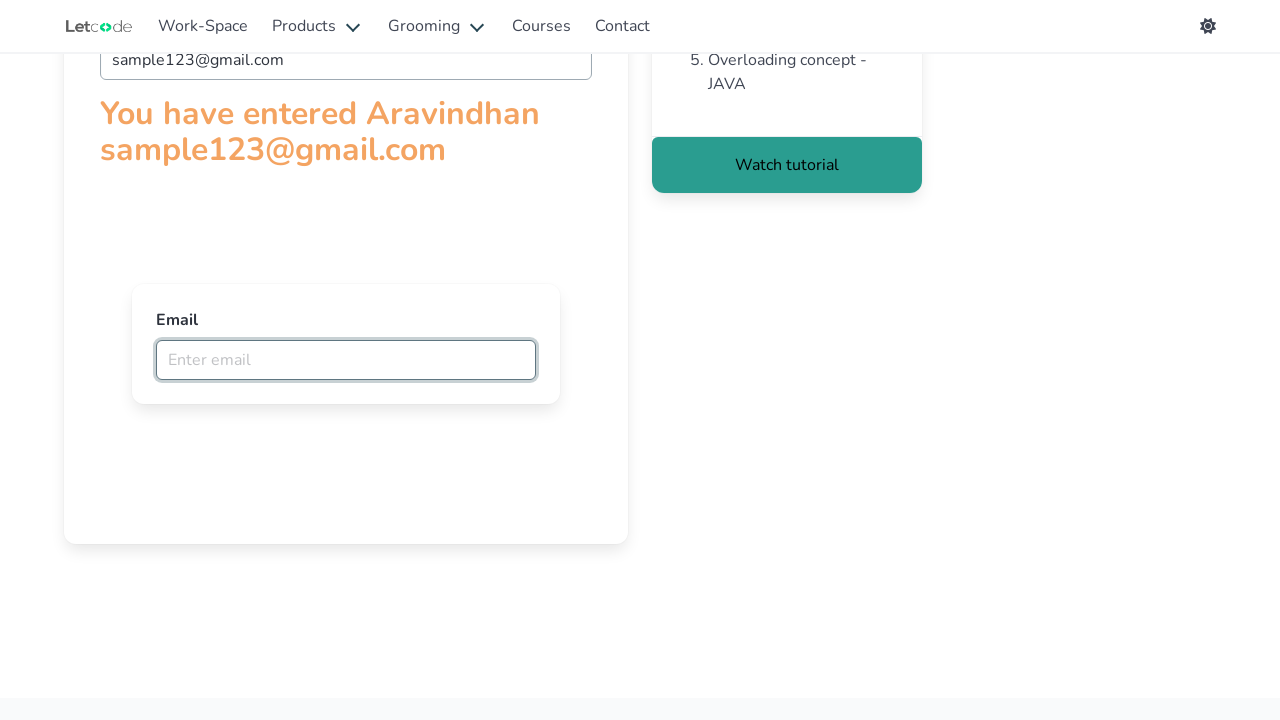

Typed email address 'aravindh123@gmail.com' in email field
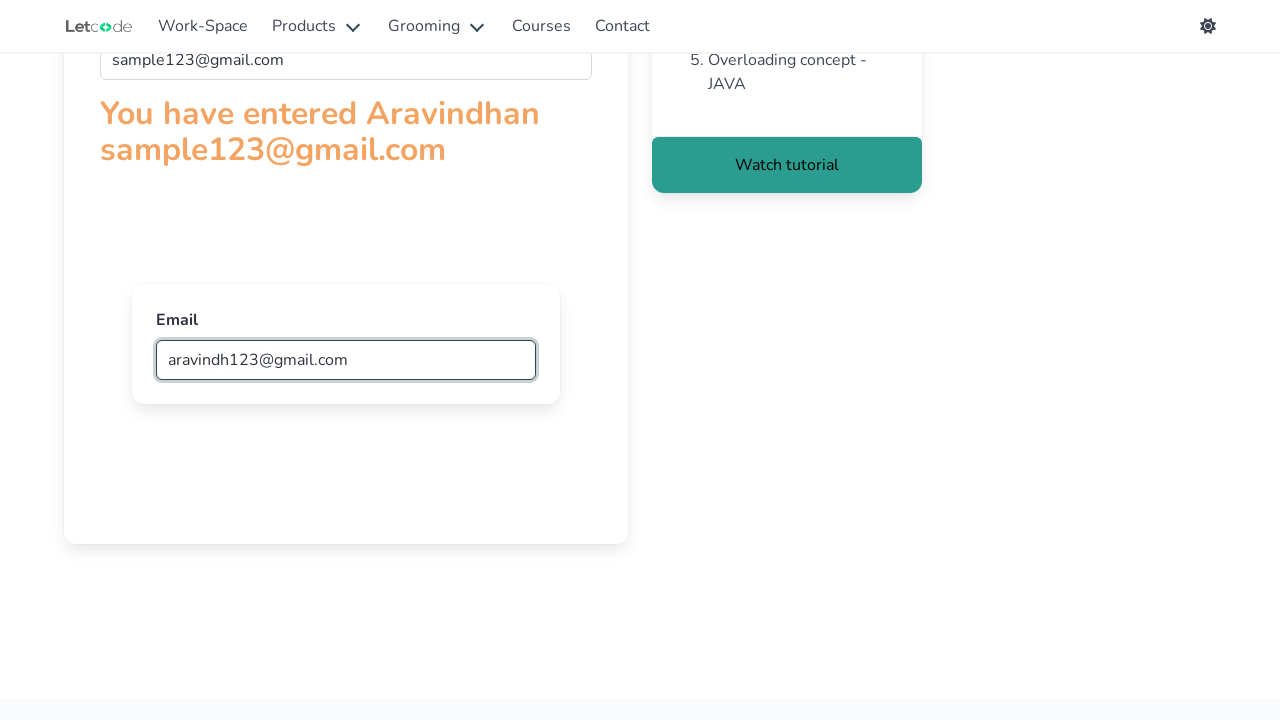

Pressed Enter to submit the form
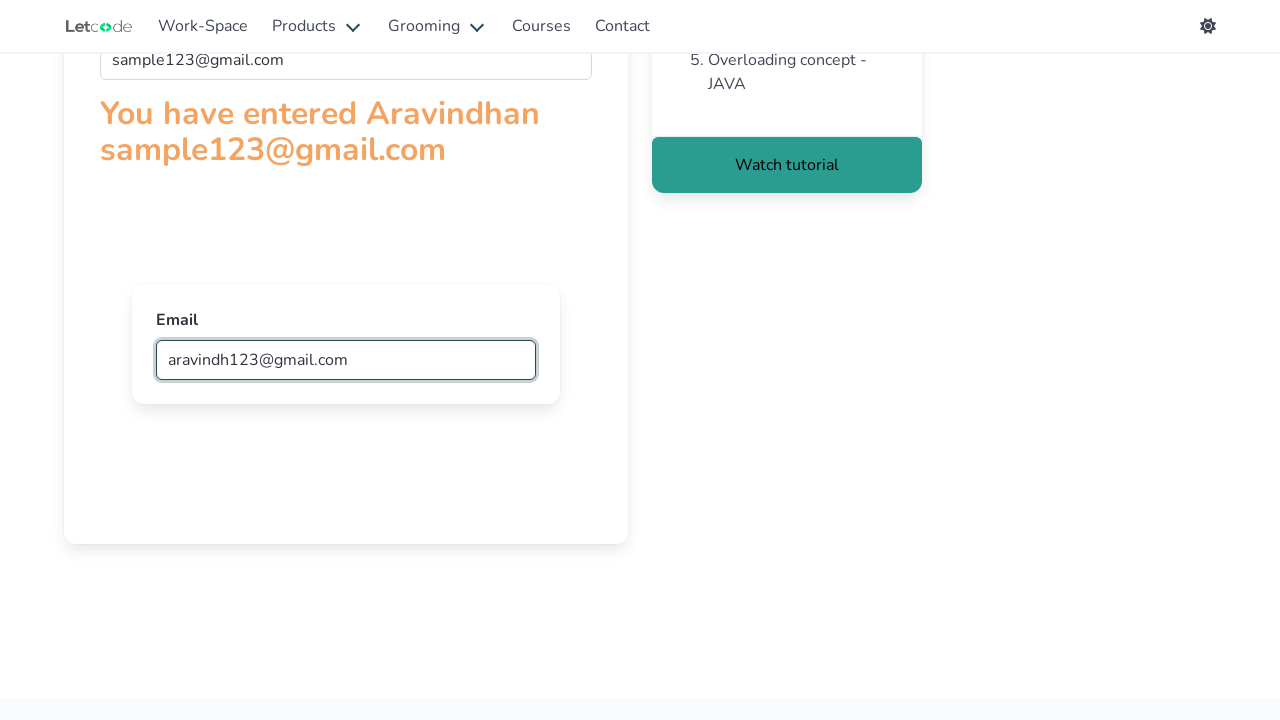

Output message appeared after form submission
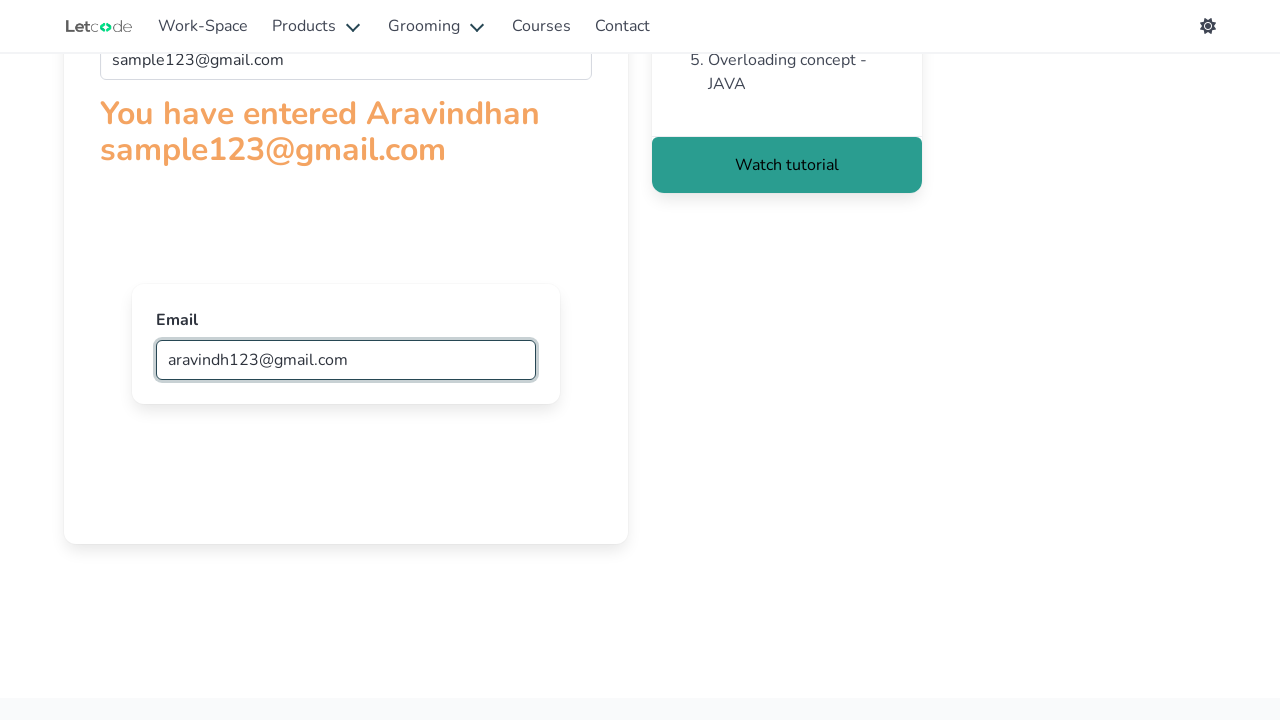

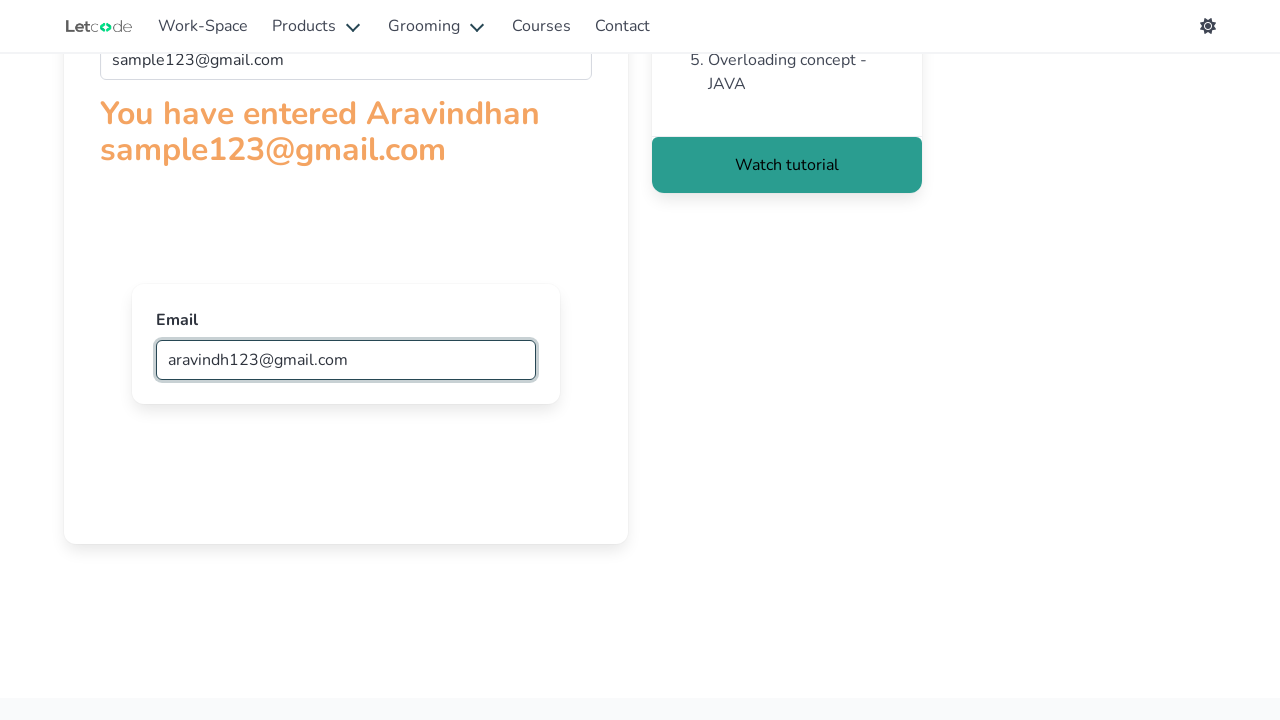